Tests dropdown selection functionality by selecting options from single and multiple select dropdowns, including fruit selection, country selection, and superhero multi-selection

Starting URL: https://letcode.in/dropdowns

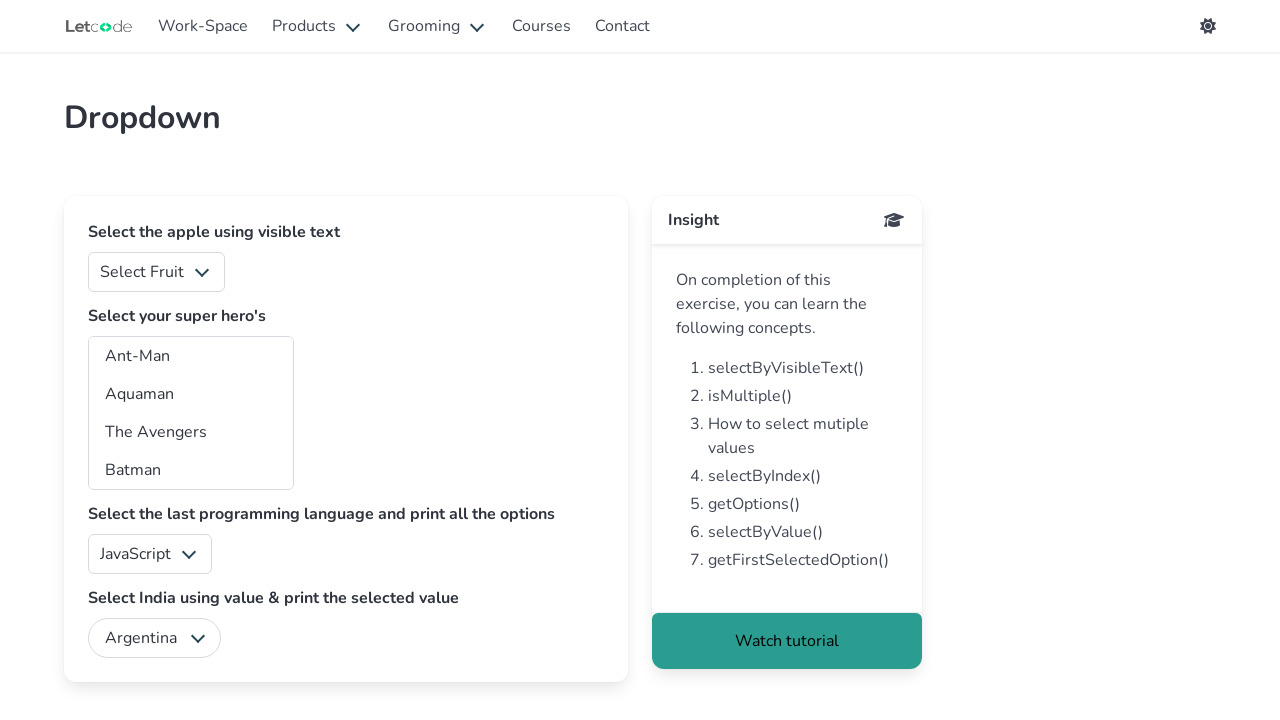

Selected 'Apple' from fruit dropdown on #fruits
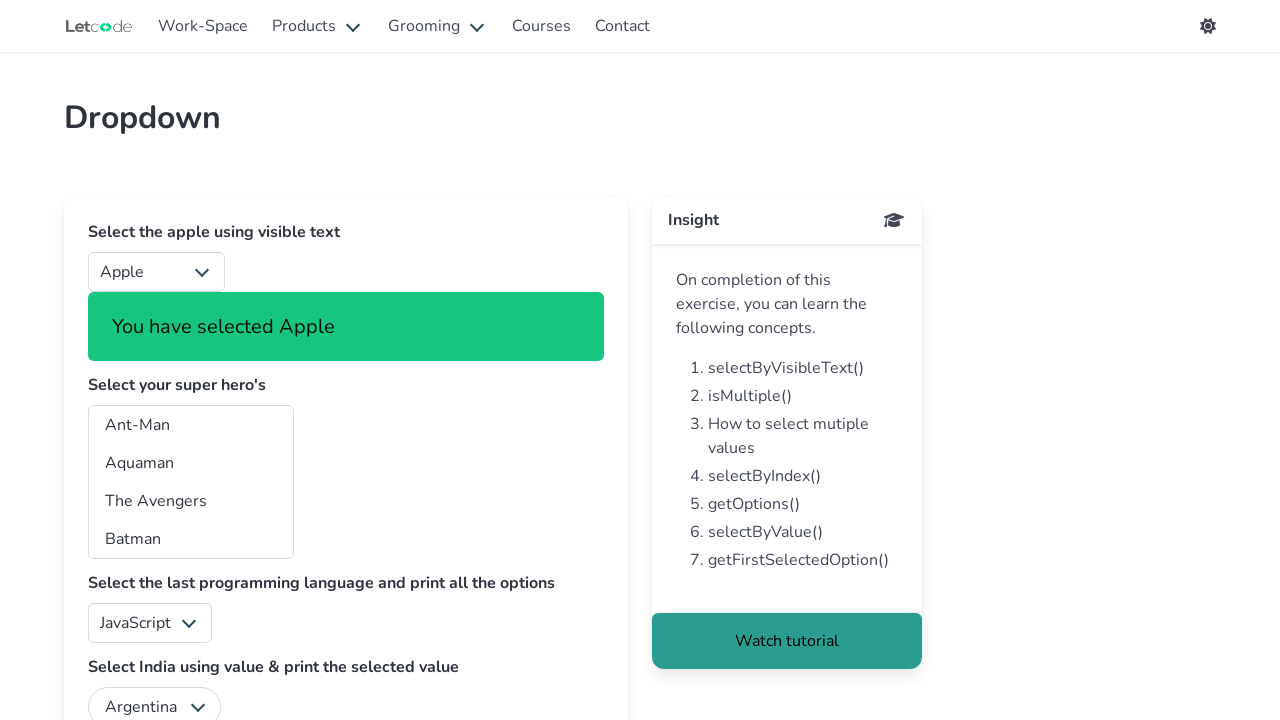

Verified selection confirmation message 'You have selected Apple' appeared
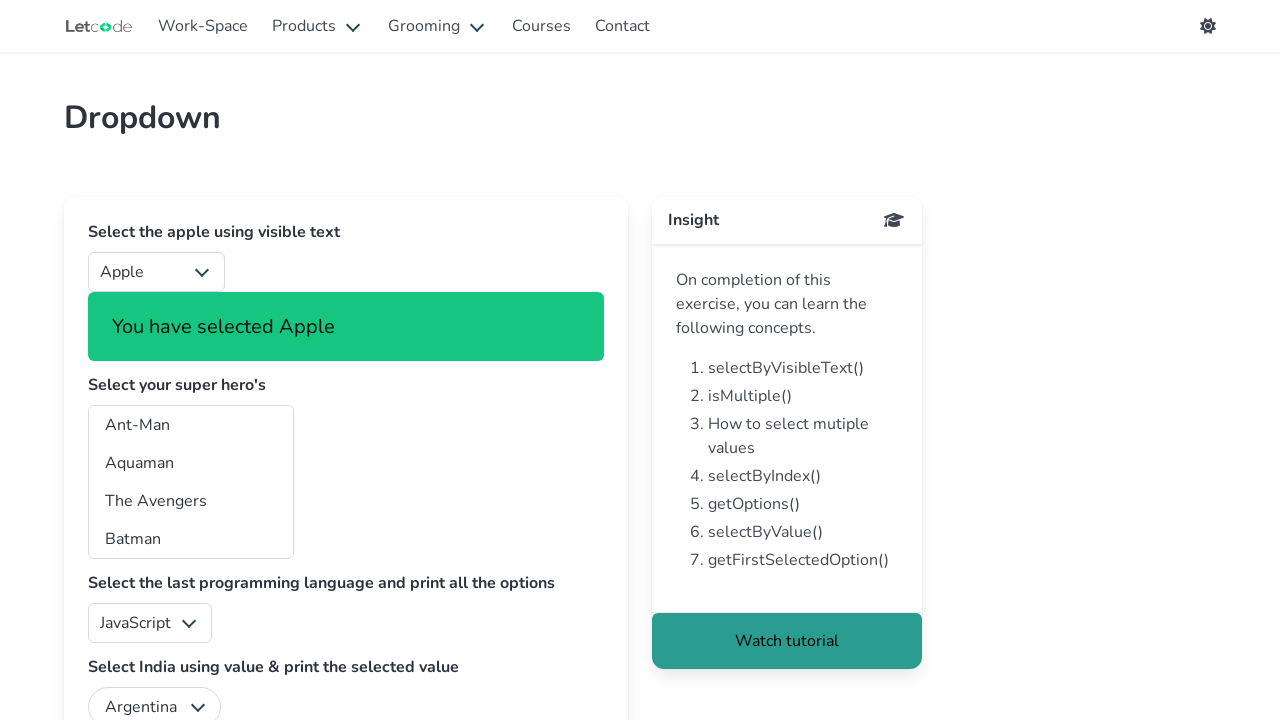

Selected 'Argentina' from country dropdown on #country
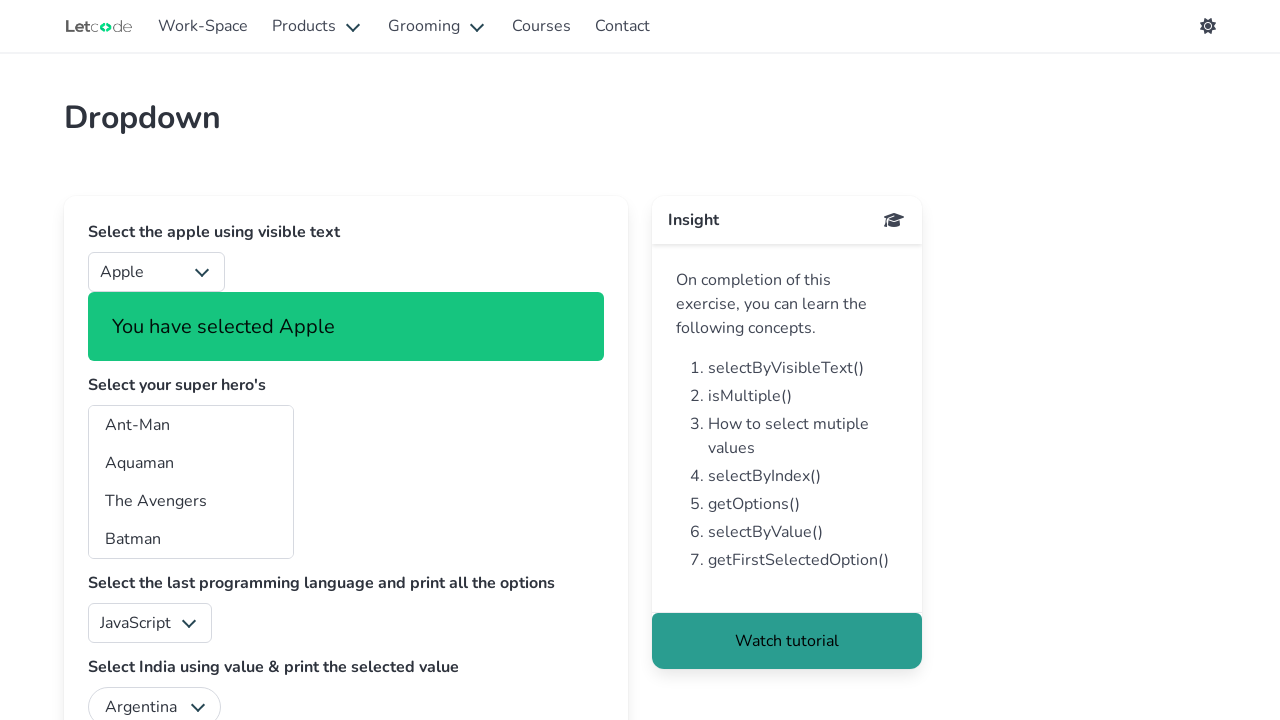

Selected first option from superhero multi-select dropdown on #superheros
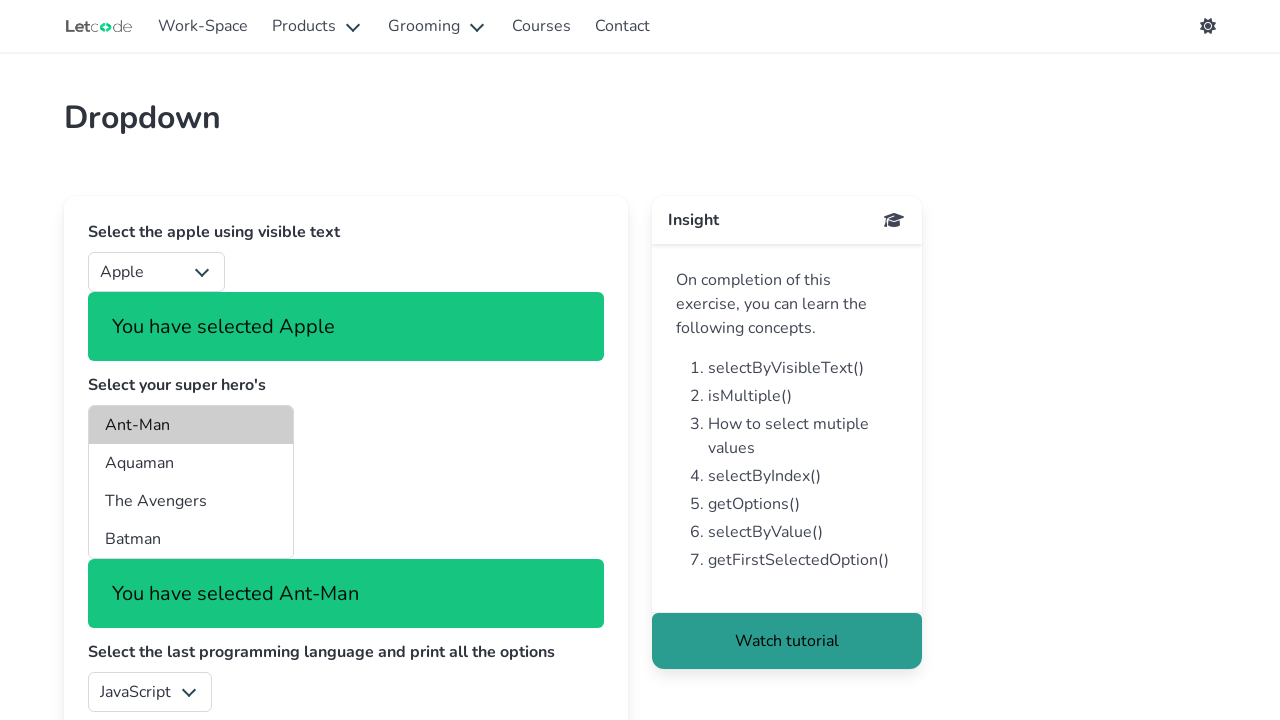

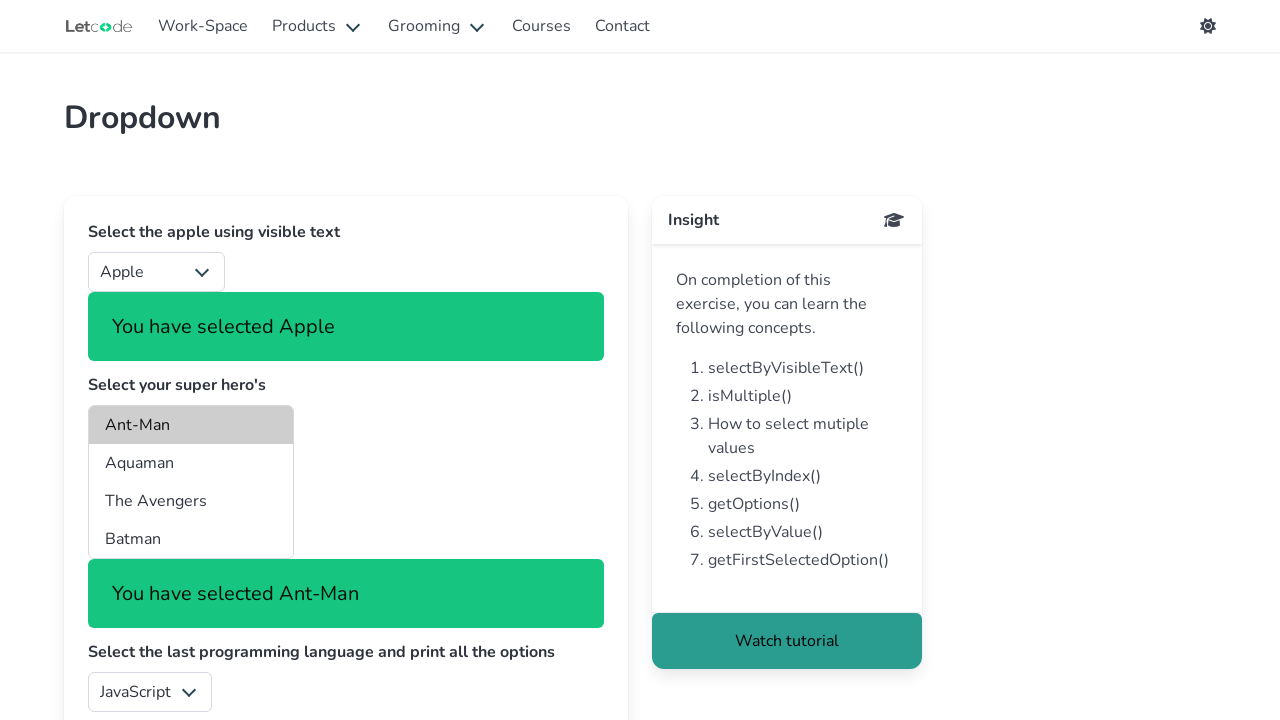